Navigates to Mars news page and waits for news content to load, verifying the presence of news articles

Starting URL: https://data-class-mars.s3.amazonaws.com/Mars/index.html

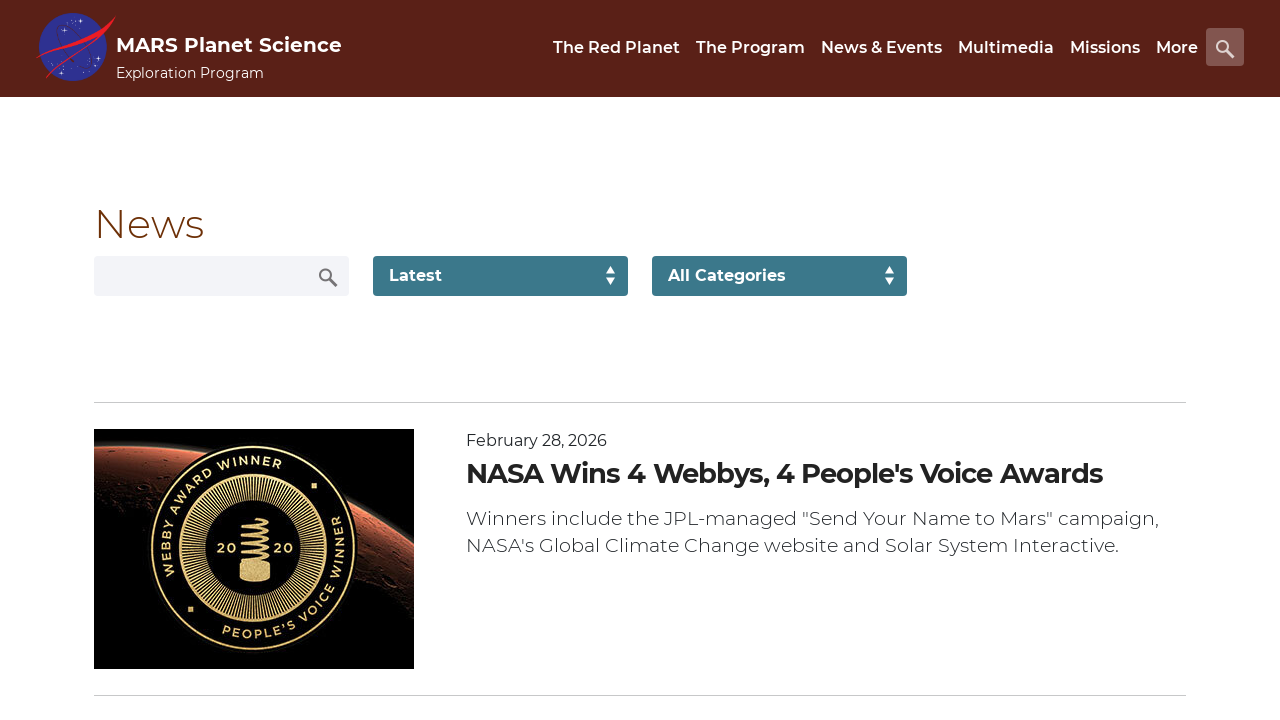

Navigated to Mars news page
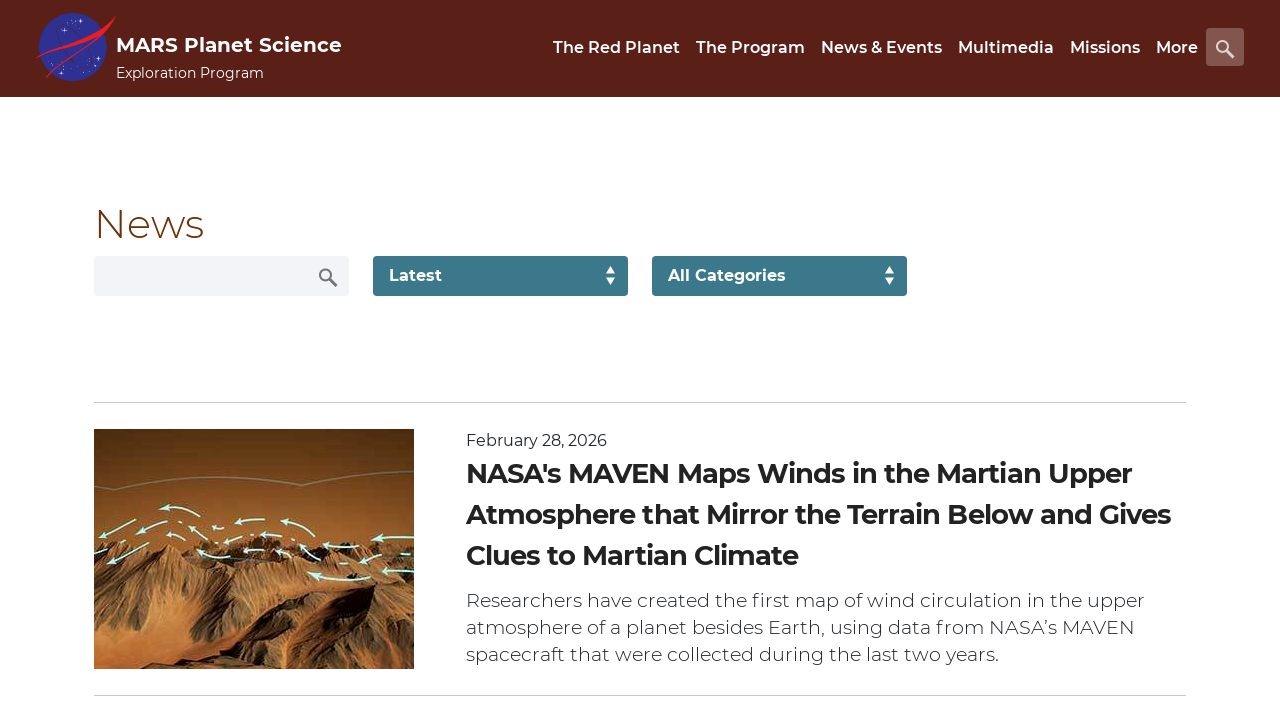

News content container loaded
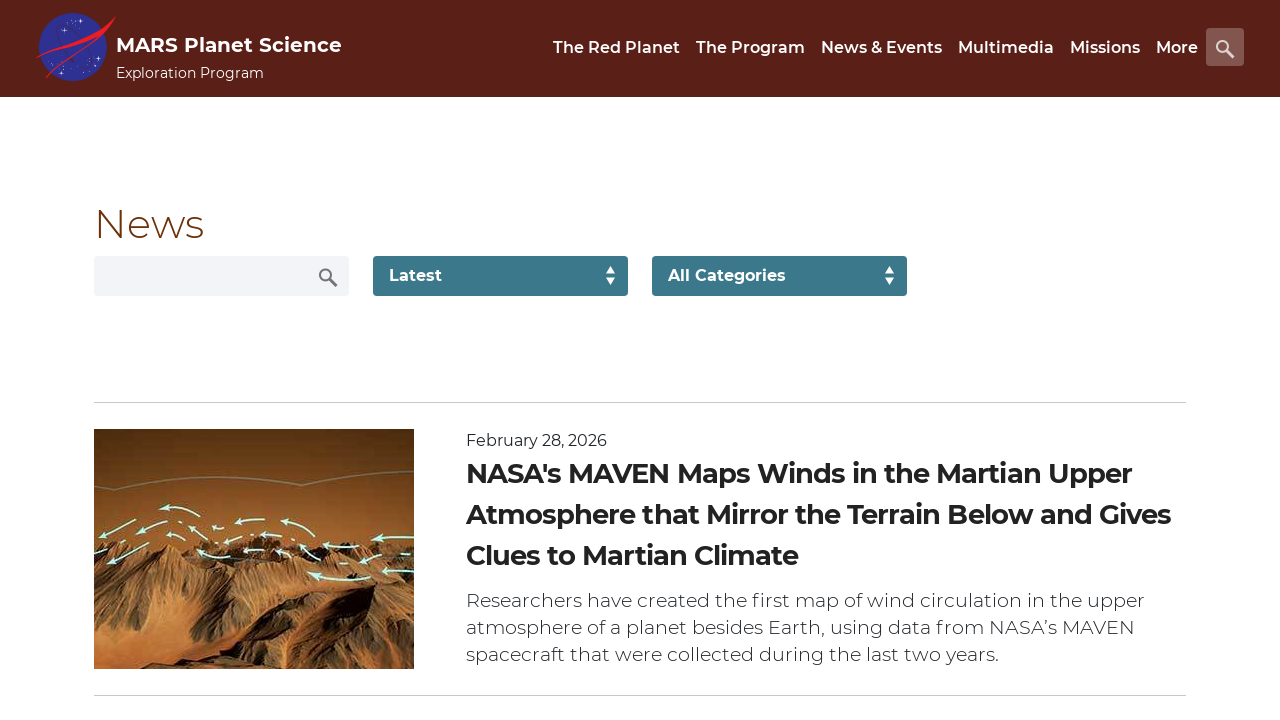

News article titles are present
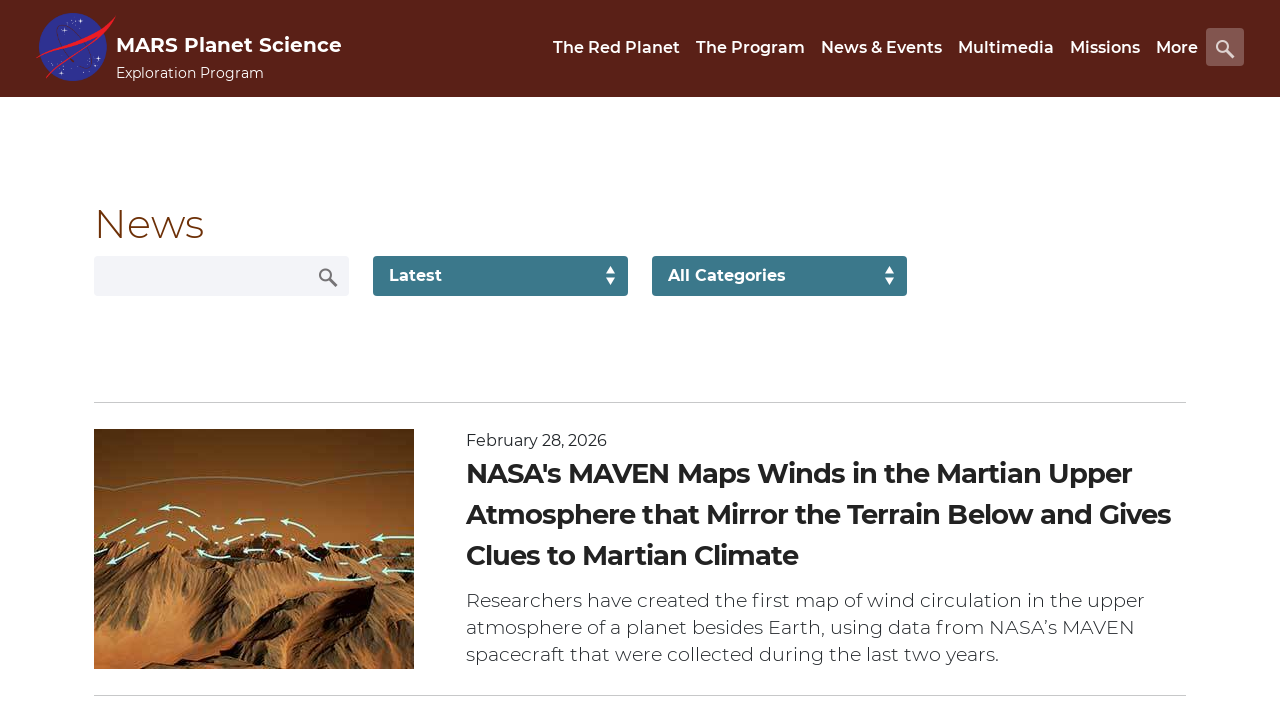

News article teaser content is present
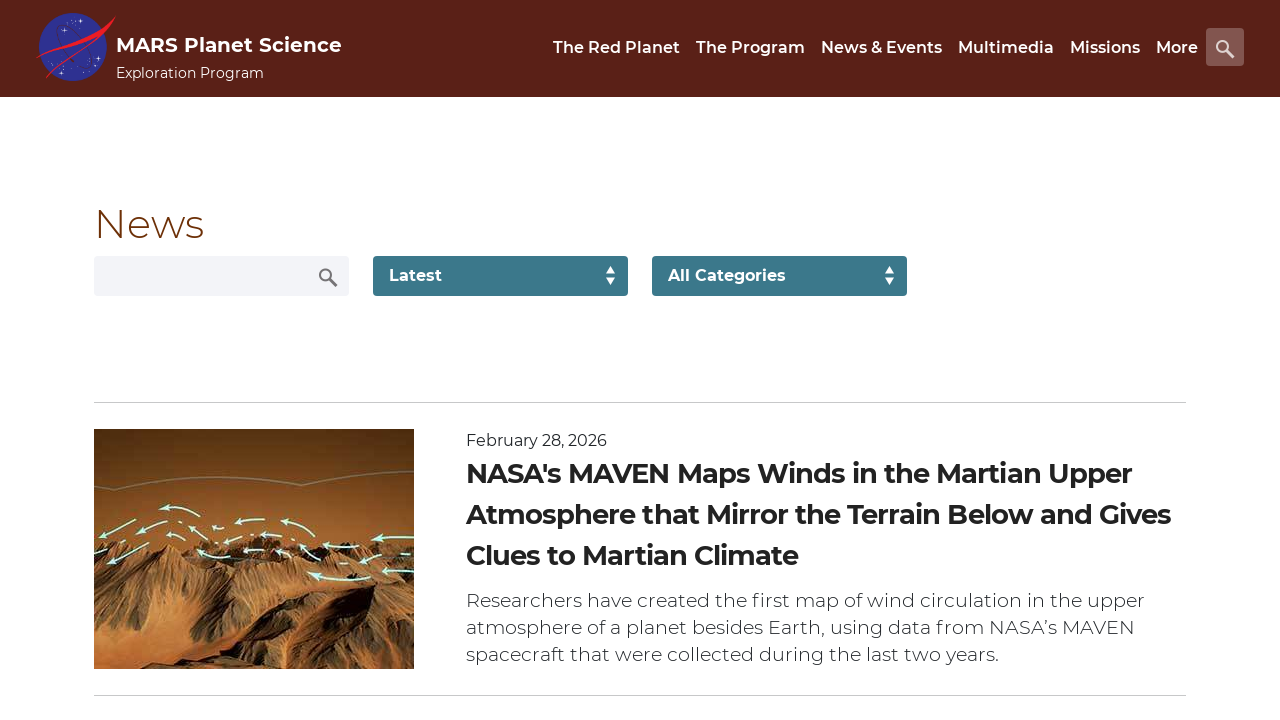

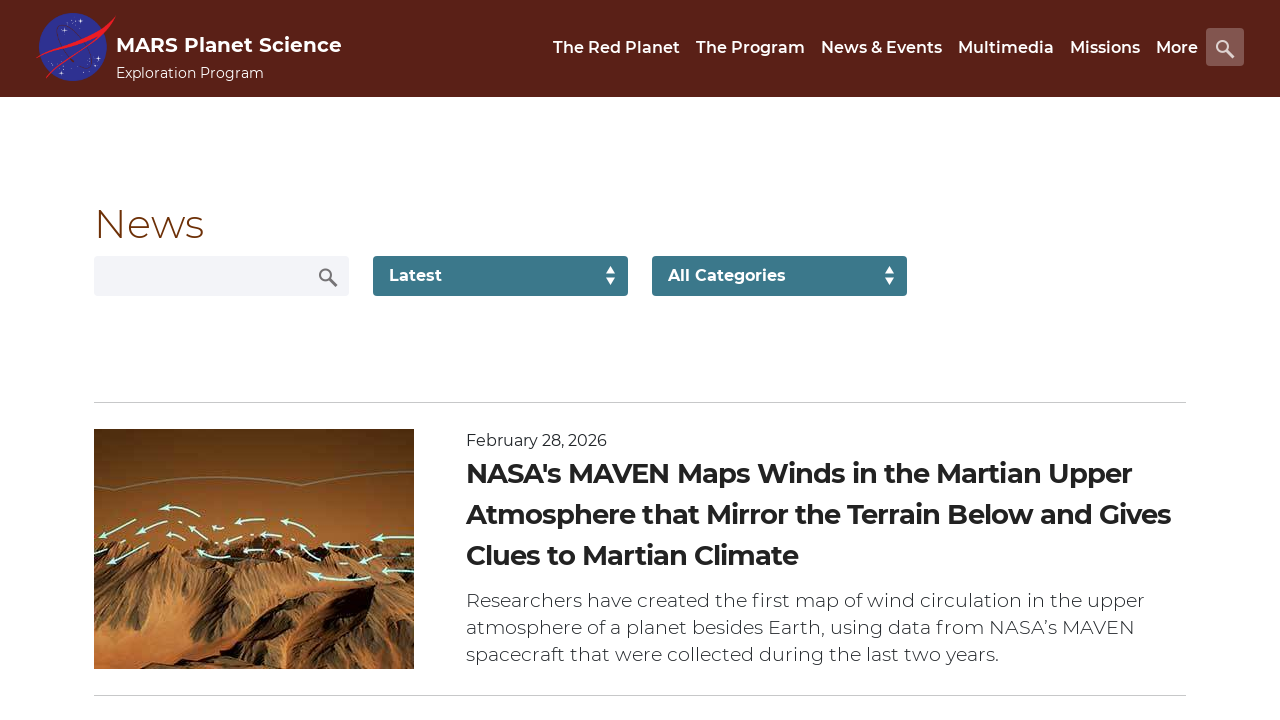